Tests various text field operations on a practice page including entering text, editing existing text, clearing a field, and checking if a field is enabled

Starting URL: https://www.leafground.com/input.xhtml

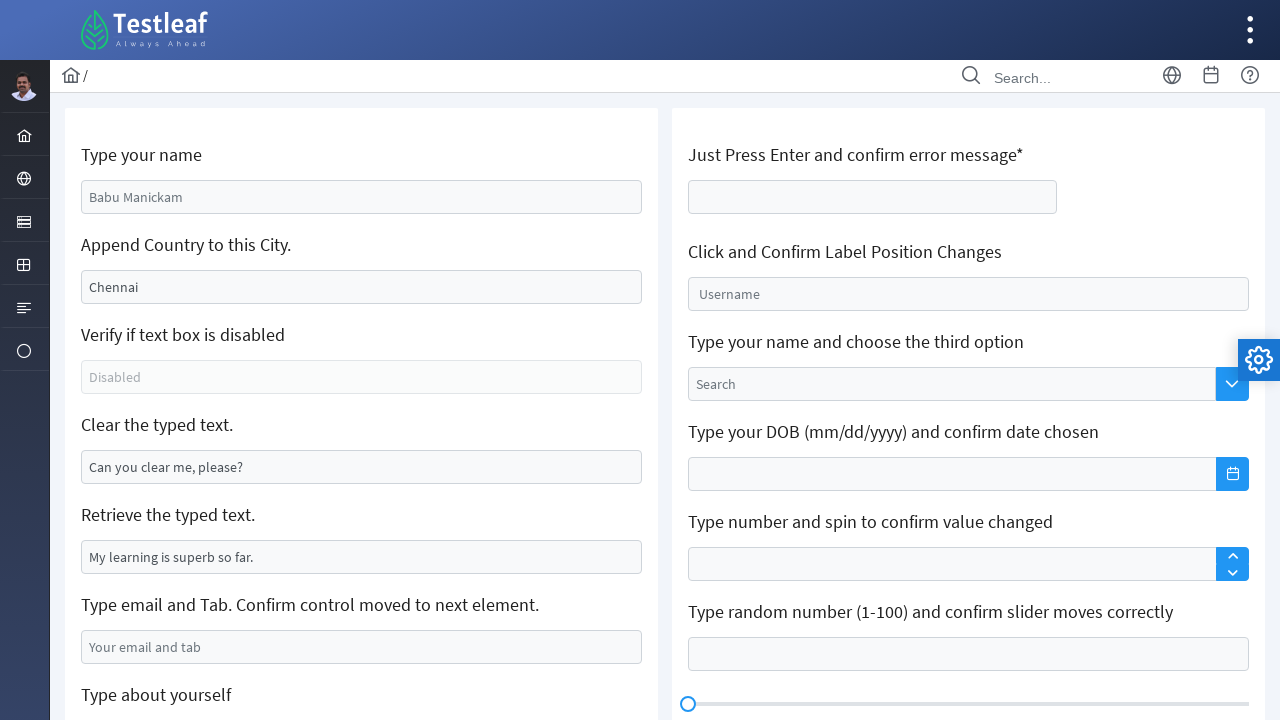

Entered email 'maria.santos@testmail.com' in first text field on input[name='j_idt88:name']
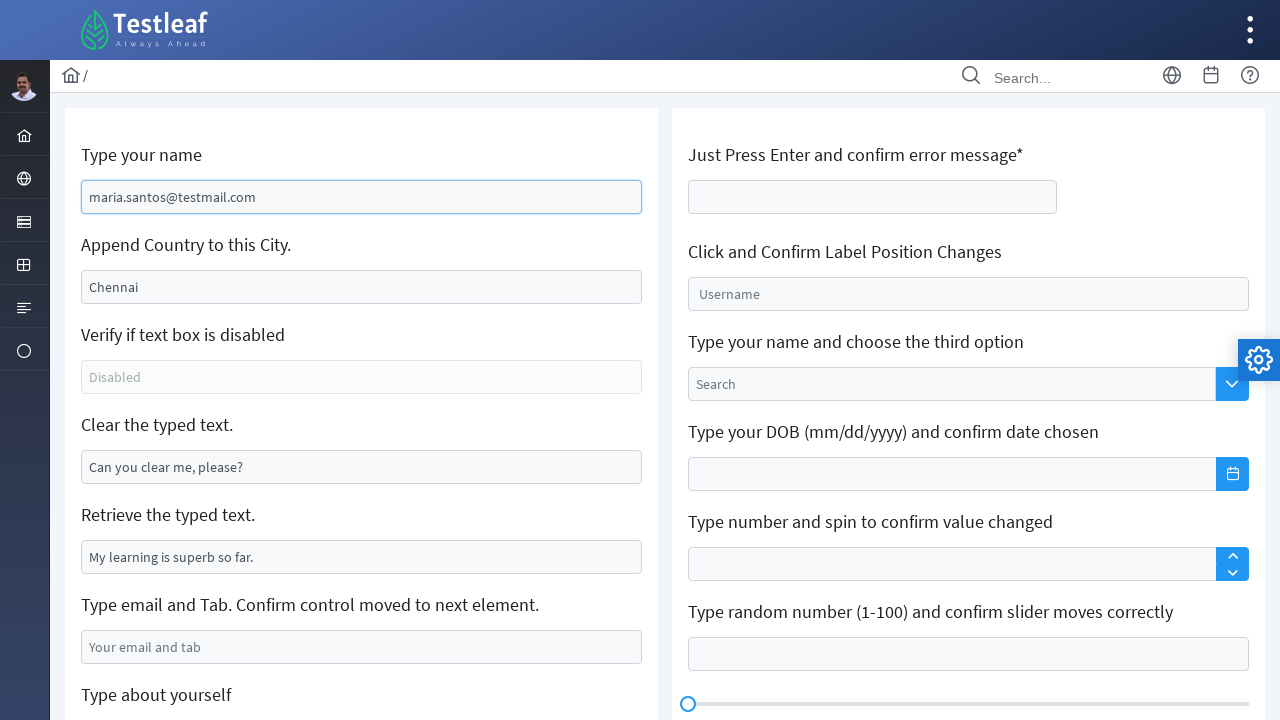

Edited second text field by appending ' Rodriguez' on input[name='j_idt88:j_idt91']
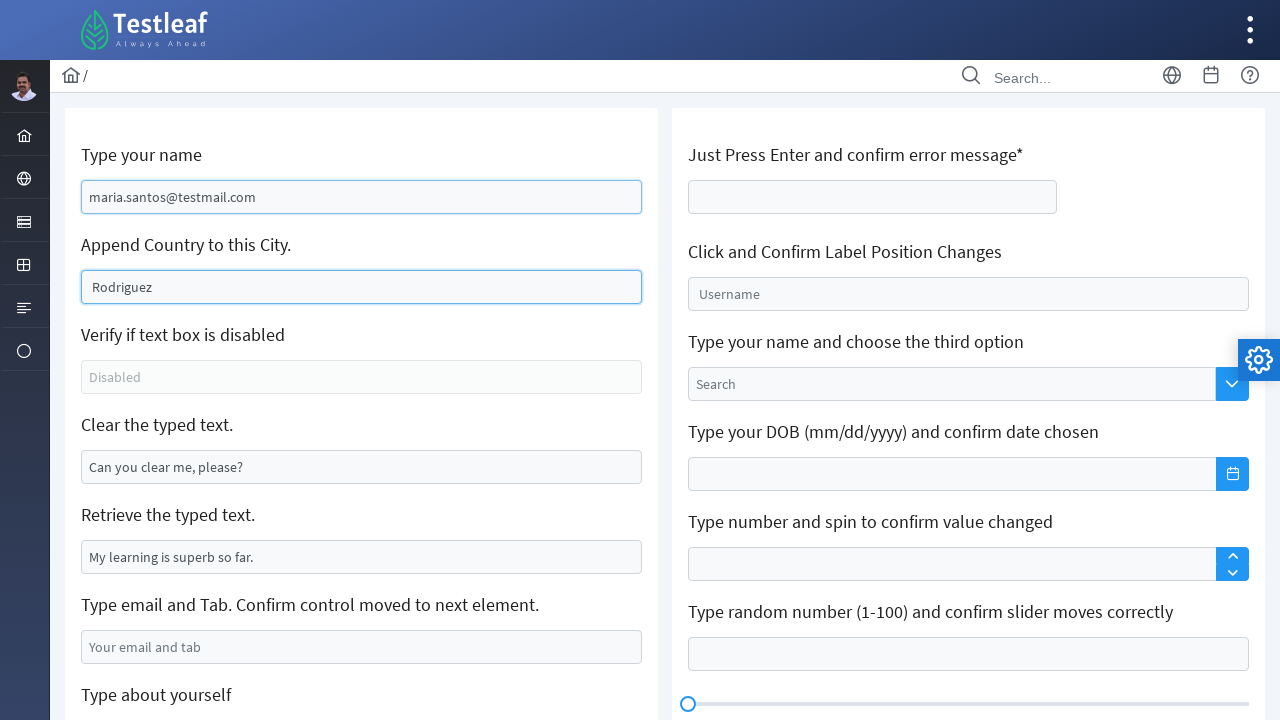

Cleared the third text field on input[name='j_idt88:j_idt95']
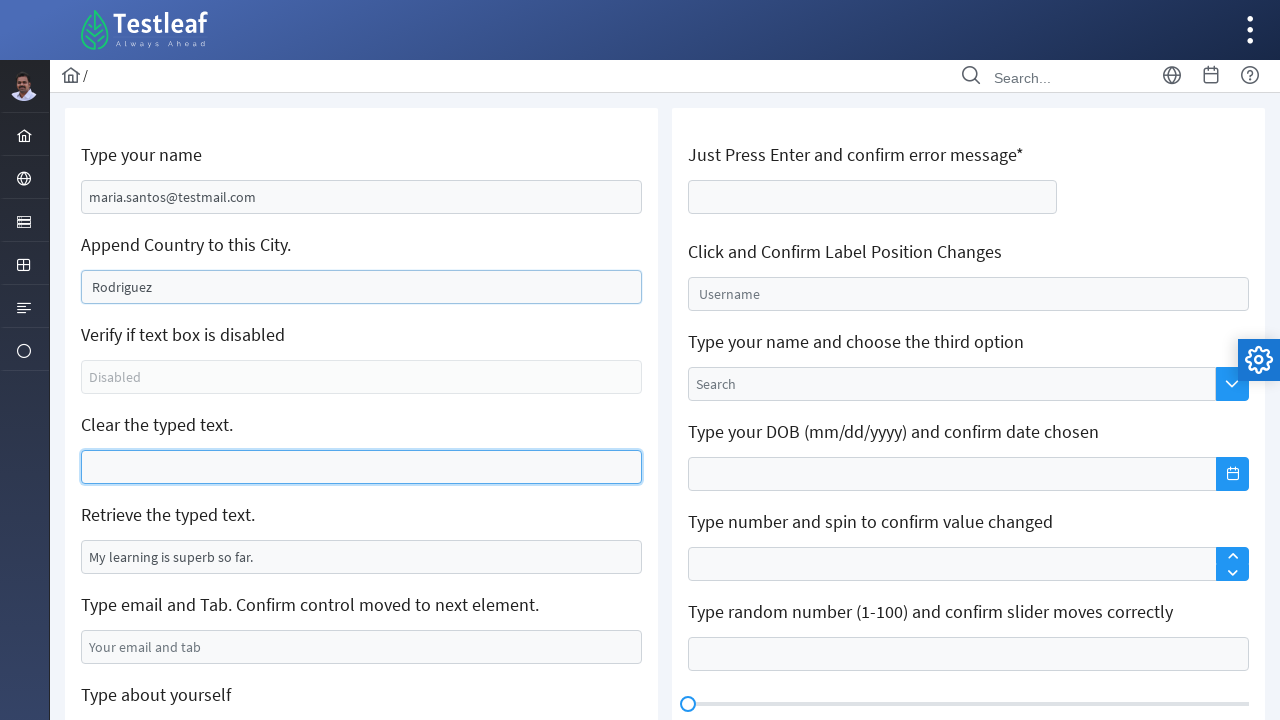

Verified that the fourth text field exists and is enabled
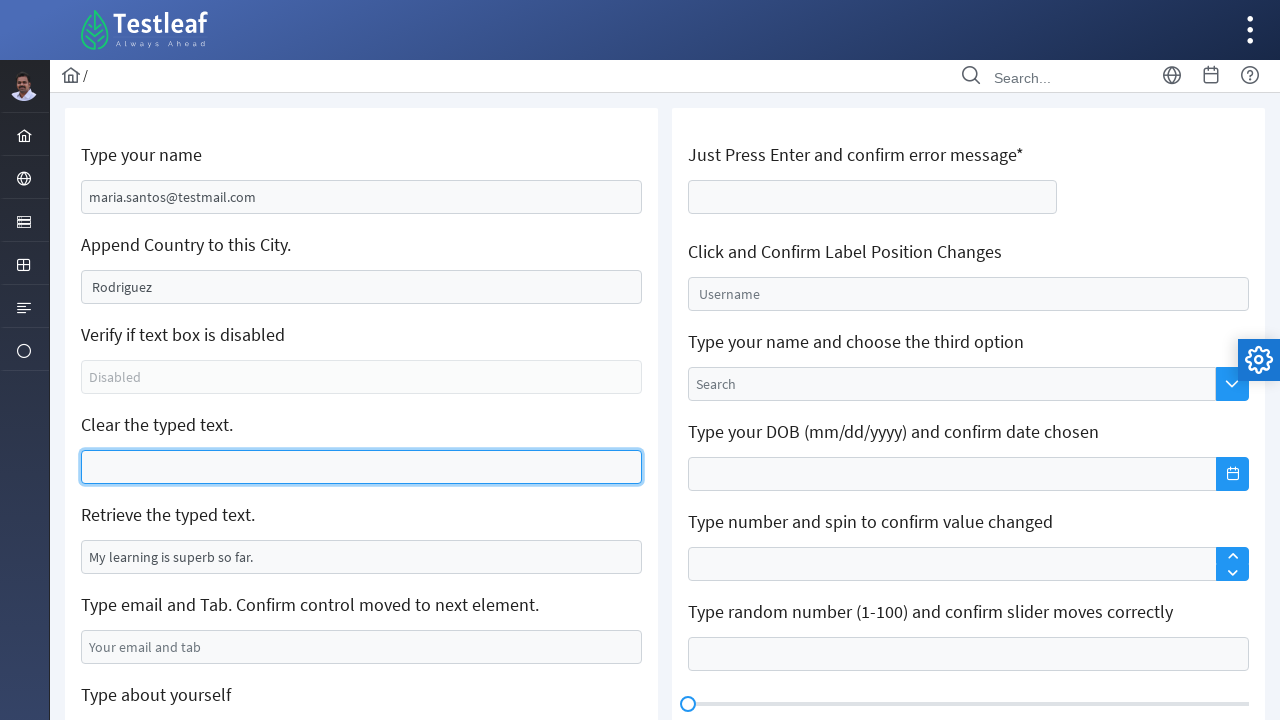

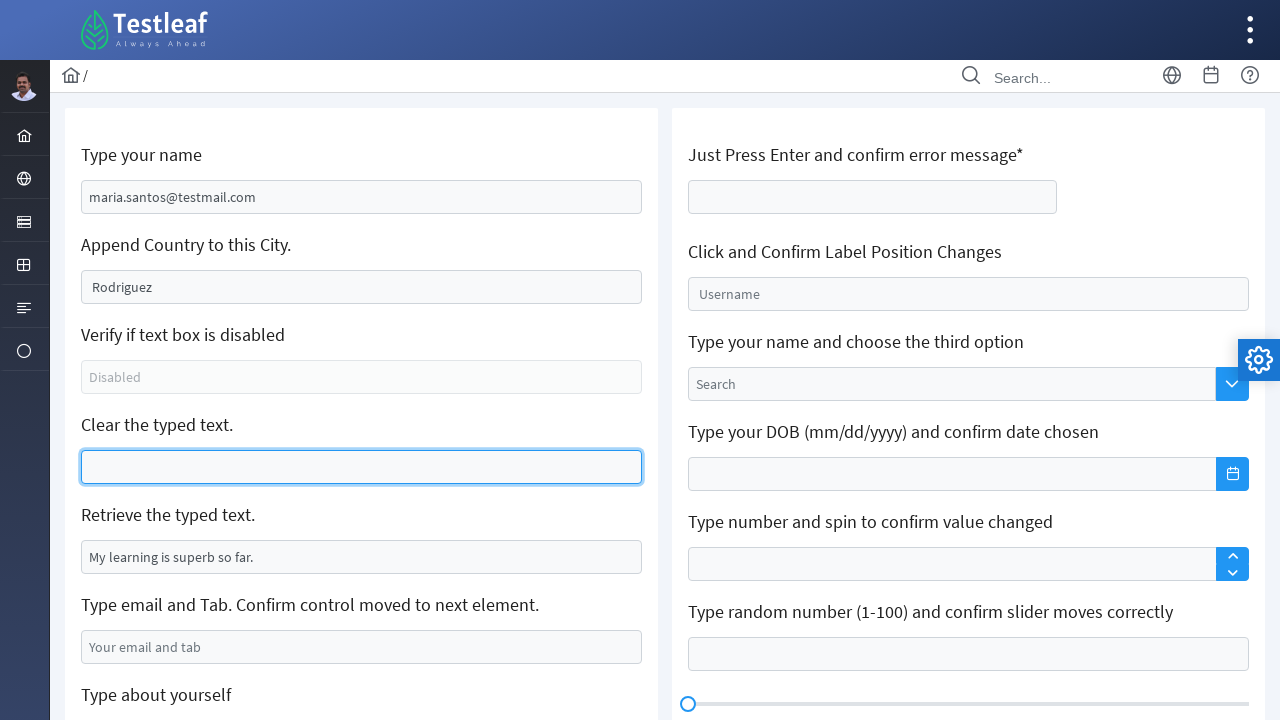